Tests the date picker functionality by selecting a specific date (July 20, 1995) using month and year dropdowns and day selection

Starting URL: https://demoqa.com/date-picker

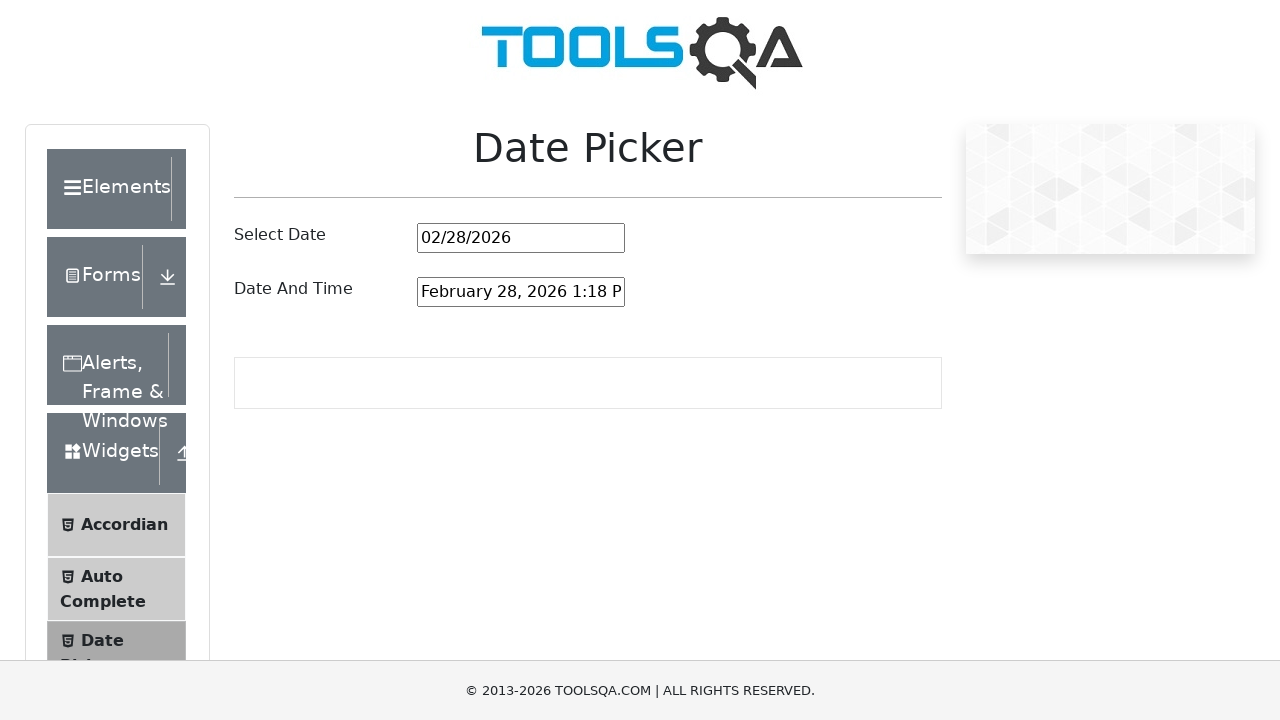

Clicked on the date picker input to open the calendar at (521, 238) on #datePickerMonthYearInput
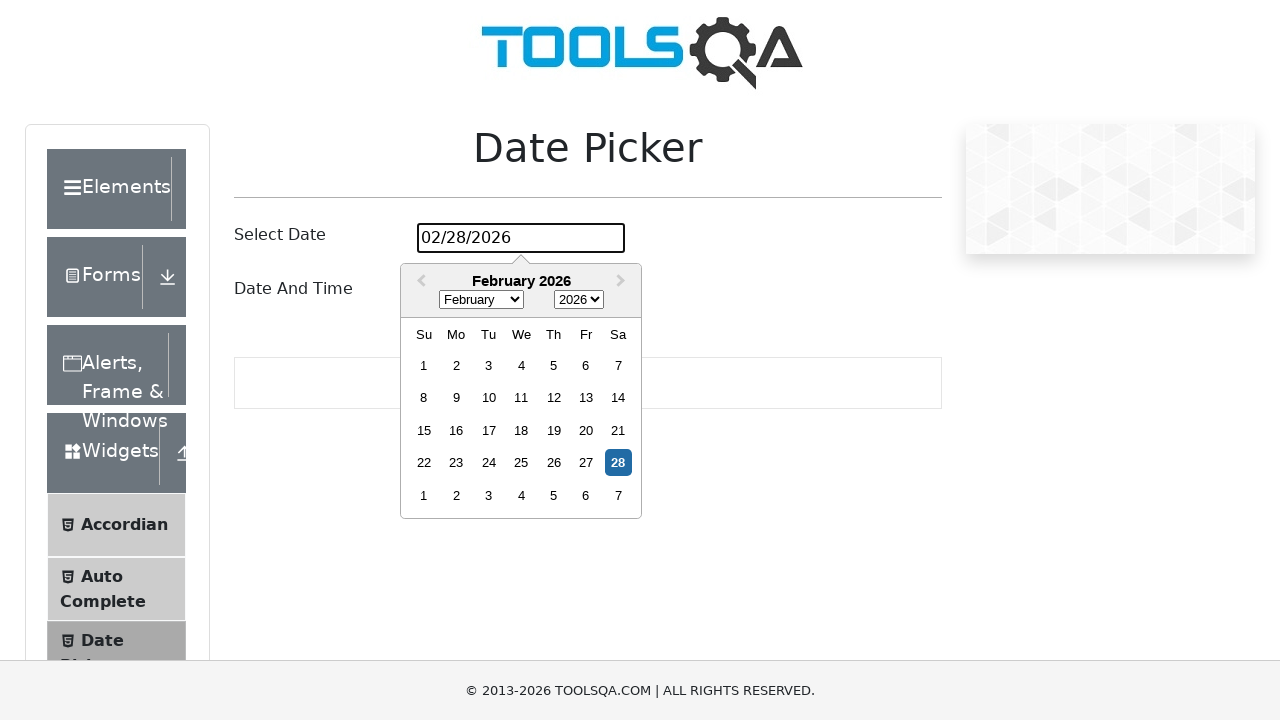

Selected July (month 6) from the month dropdown on select.react-datepicker__month-select
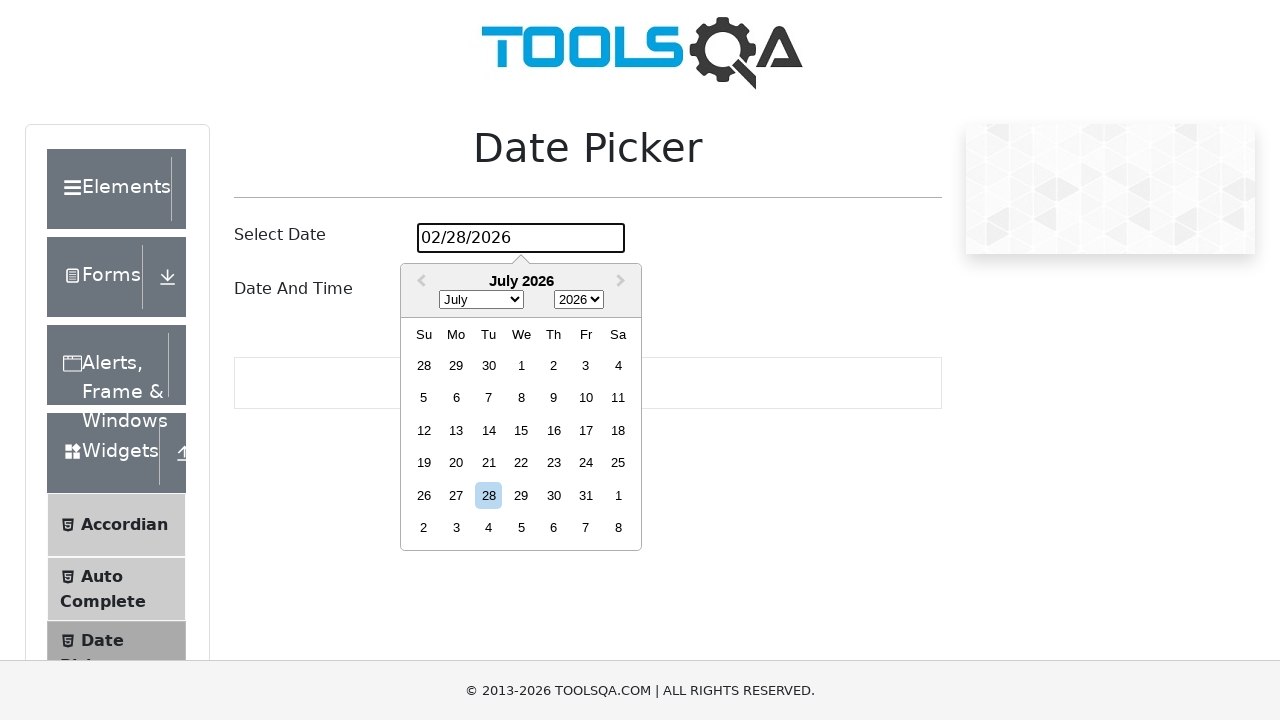

Selected 1995 from the year dropdown on select.react-datepicker__year-select
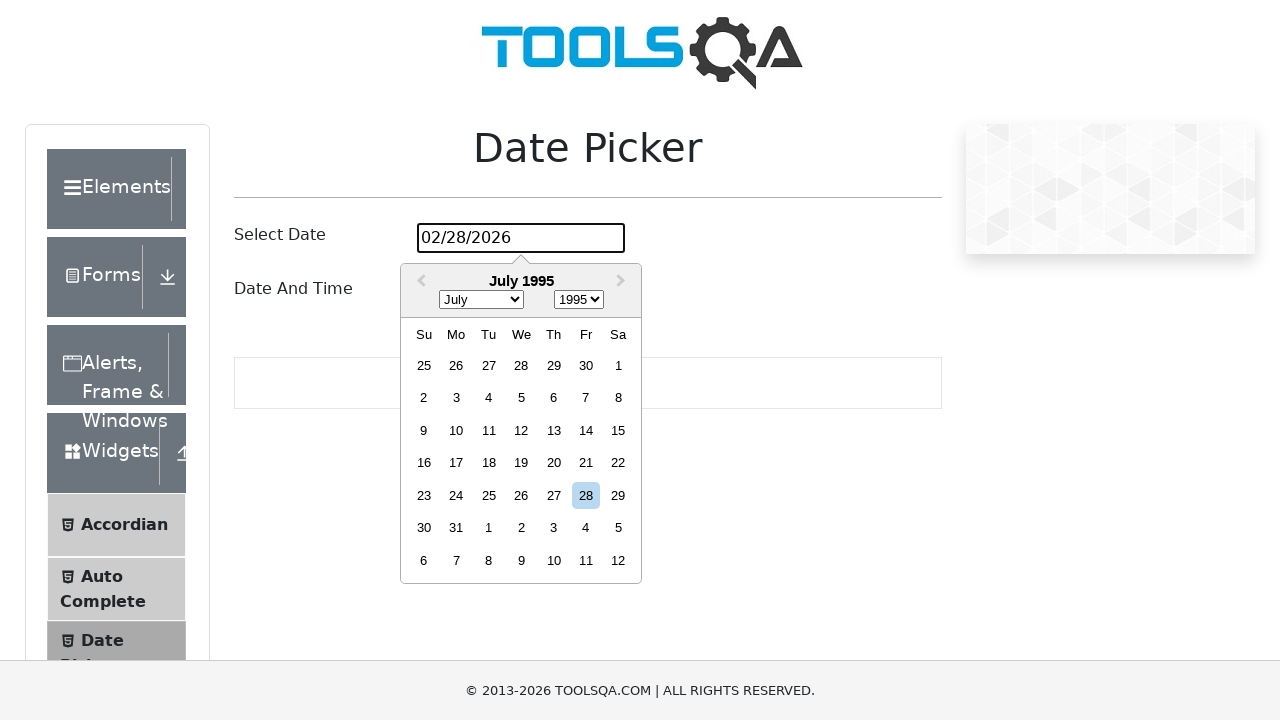

Clicked on day 20 to complete the date selection (July 20, 1995) at (554, 463) on div.react-datepicker__day.react-datepicker__day--020
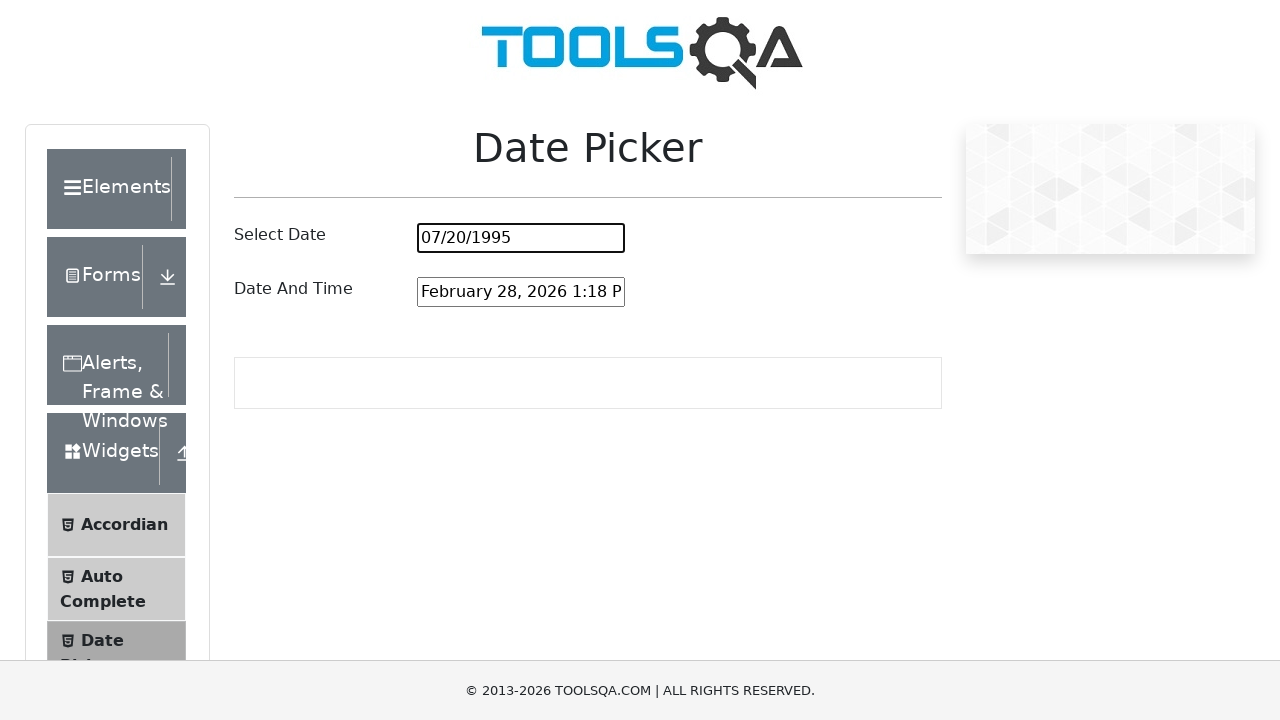

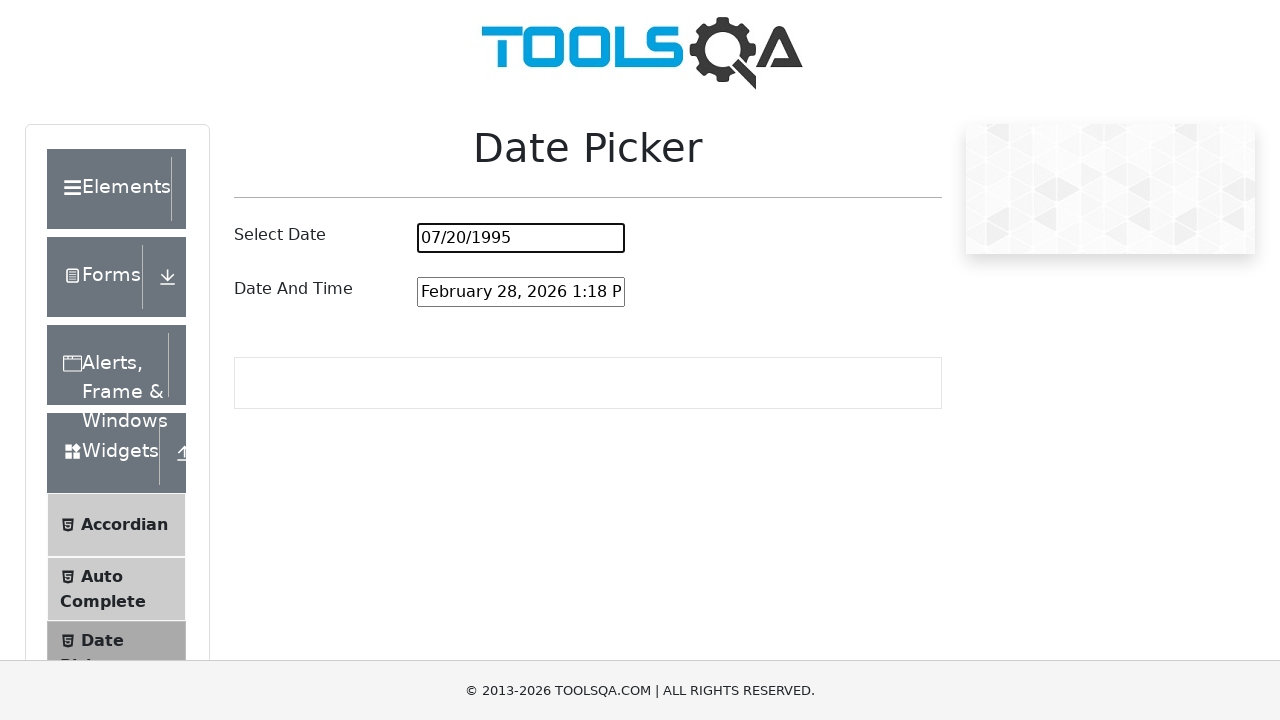